Navigates to SpiceJet website, clicks on Signup button, switches to the signup window and fills in the first name field

Starting URL: https://www.spicejet.com/

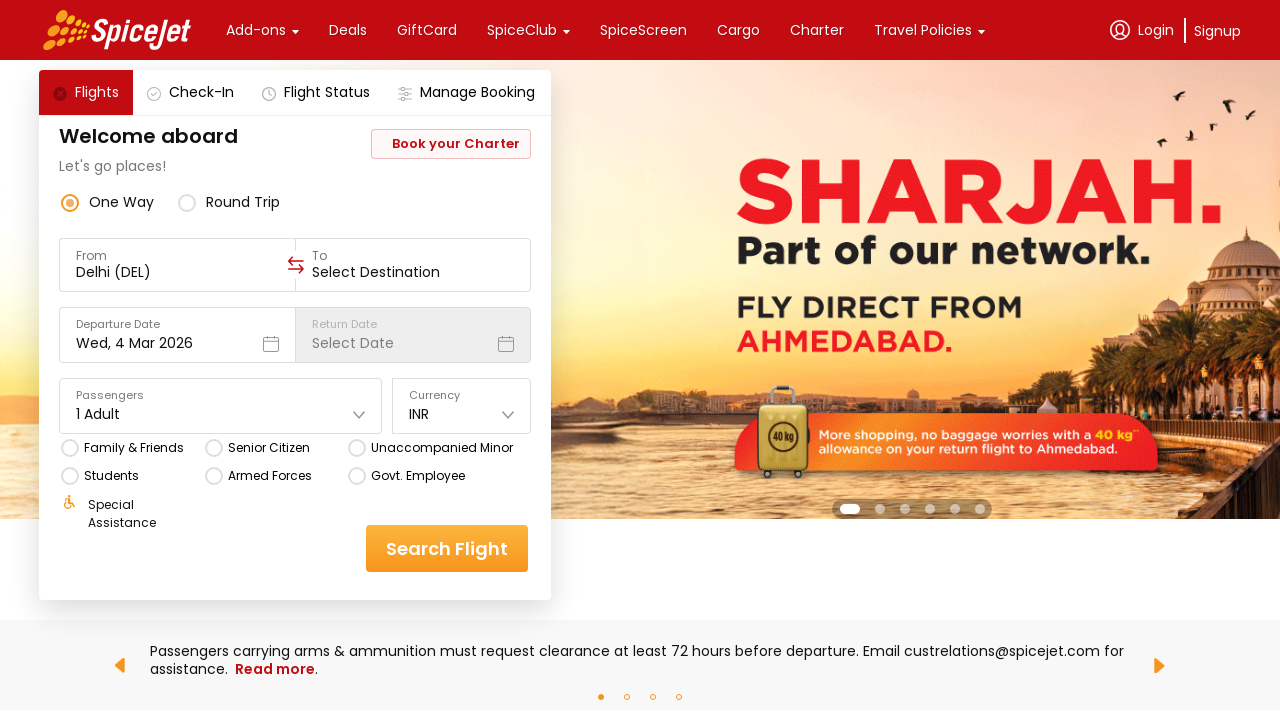

Clicked Signup button at (1218, 30) on xpath=//div[contains(text(),'Signup')]
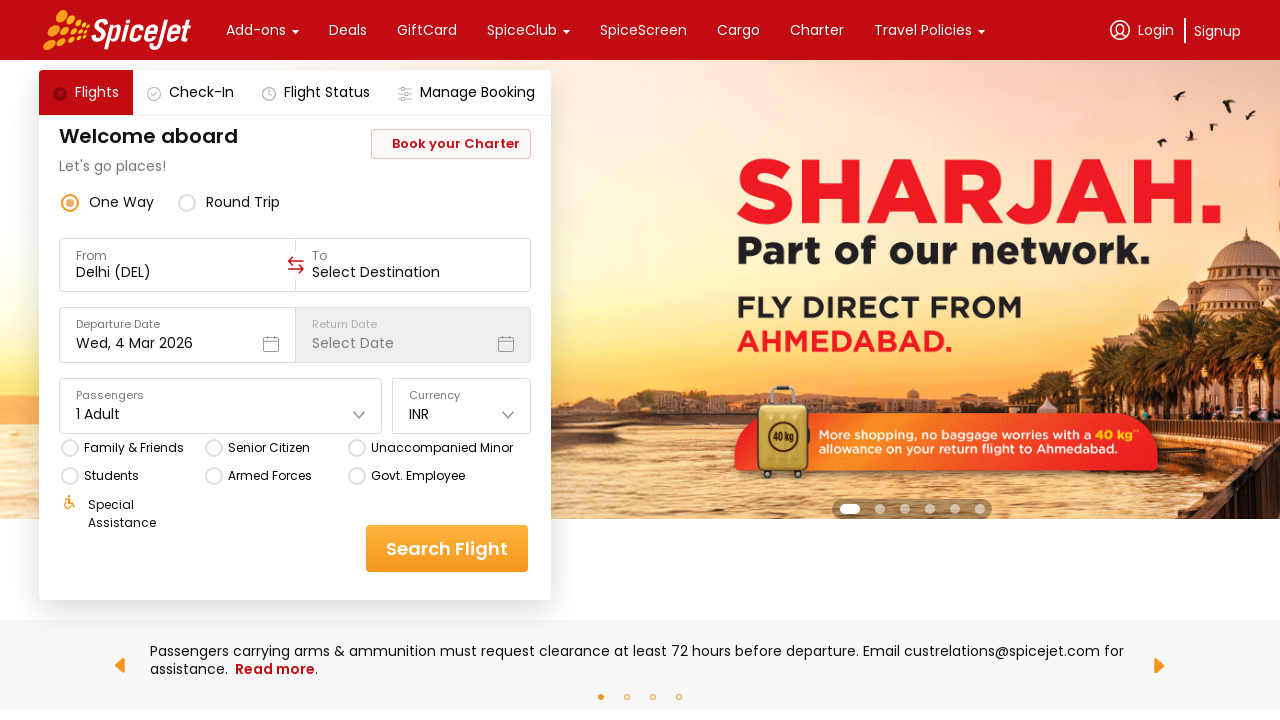

Clicked Signup button and waited for new page to open at (1218, 30) on xpath=//div[contains(text(),'Signup')]
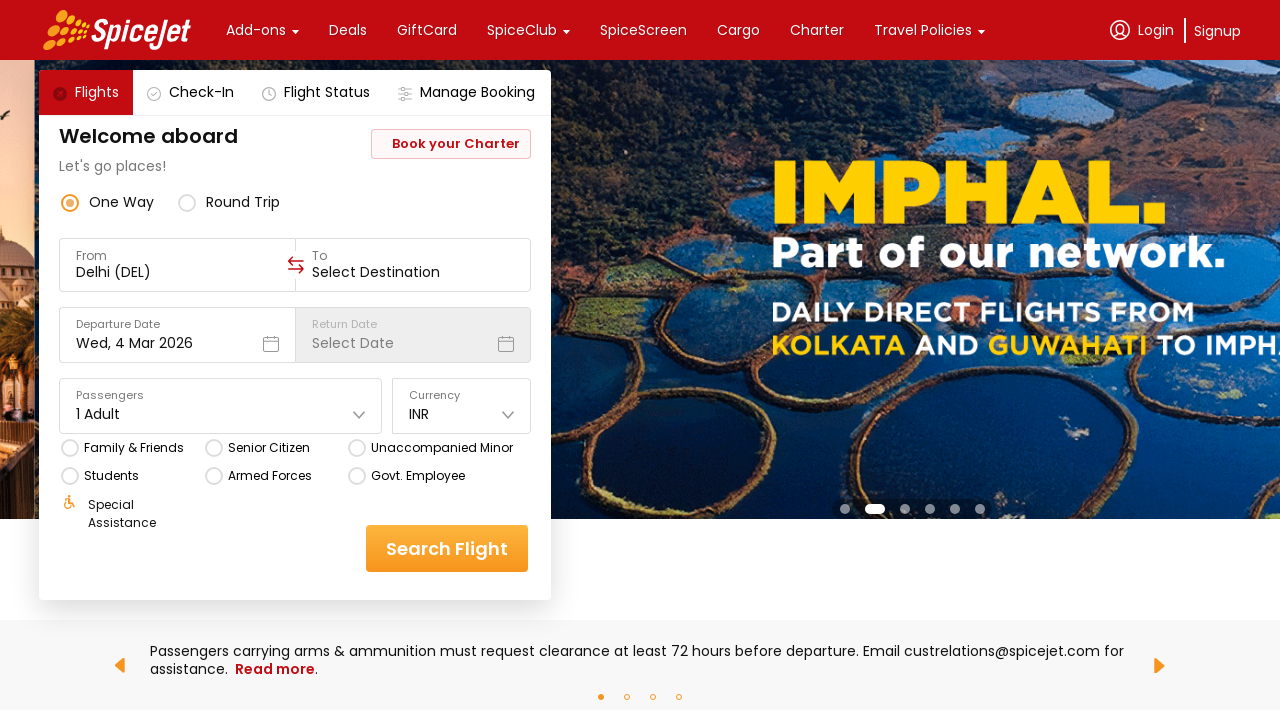

Switched to new signup window
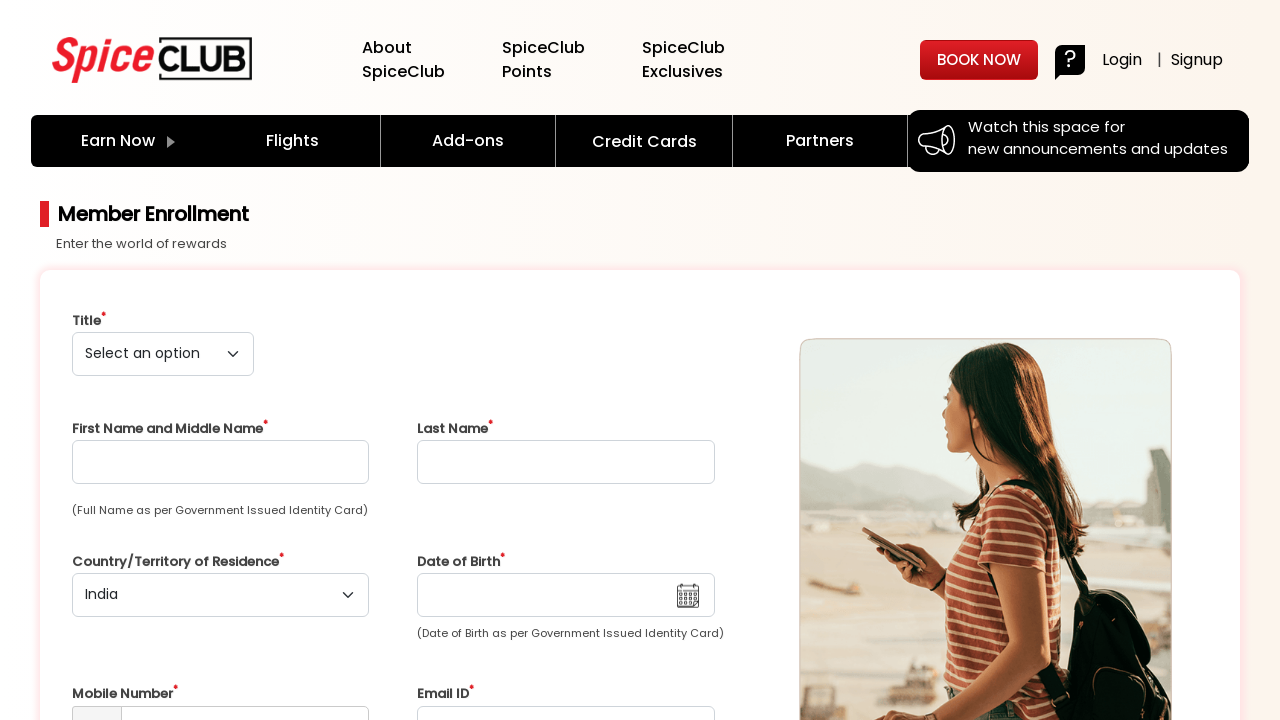

Filled first name field with 'Sagar' in signup window on #first_name
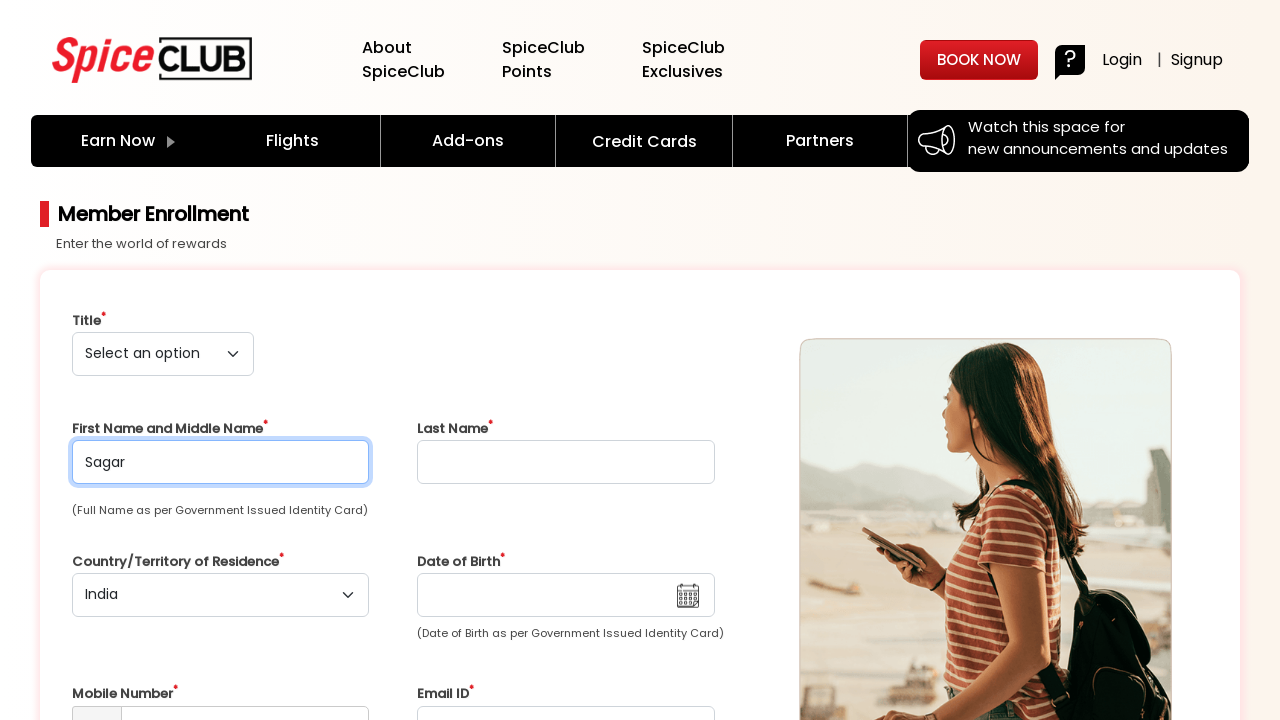

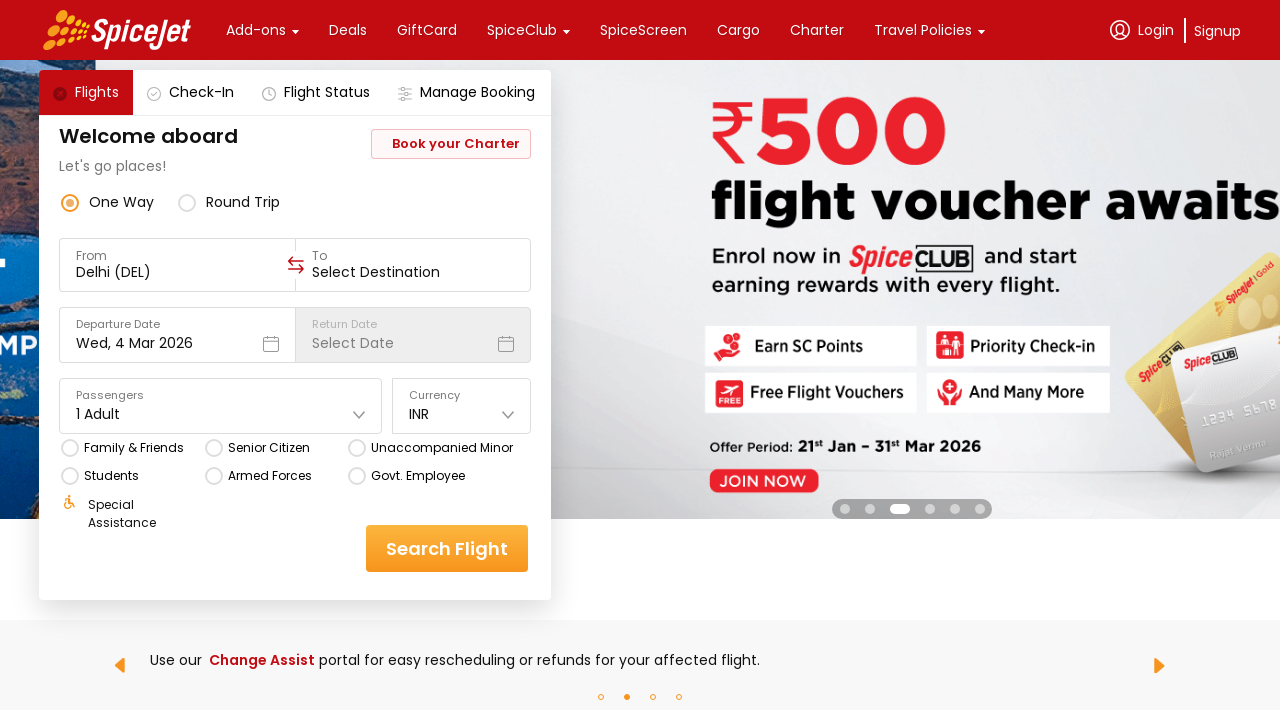